Tests that a button becomes enabled after a delay by navigating to the Dynamic Properties page and waiting for the enable button to become active

Starting URL: https://demoqa.com

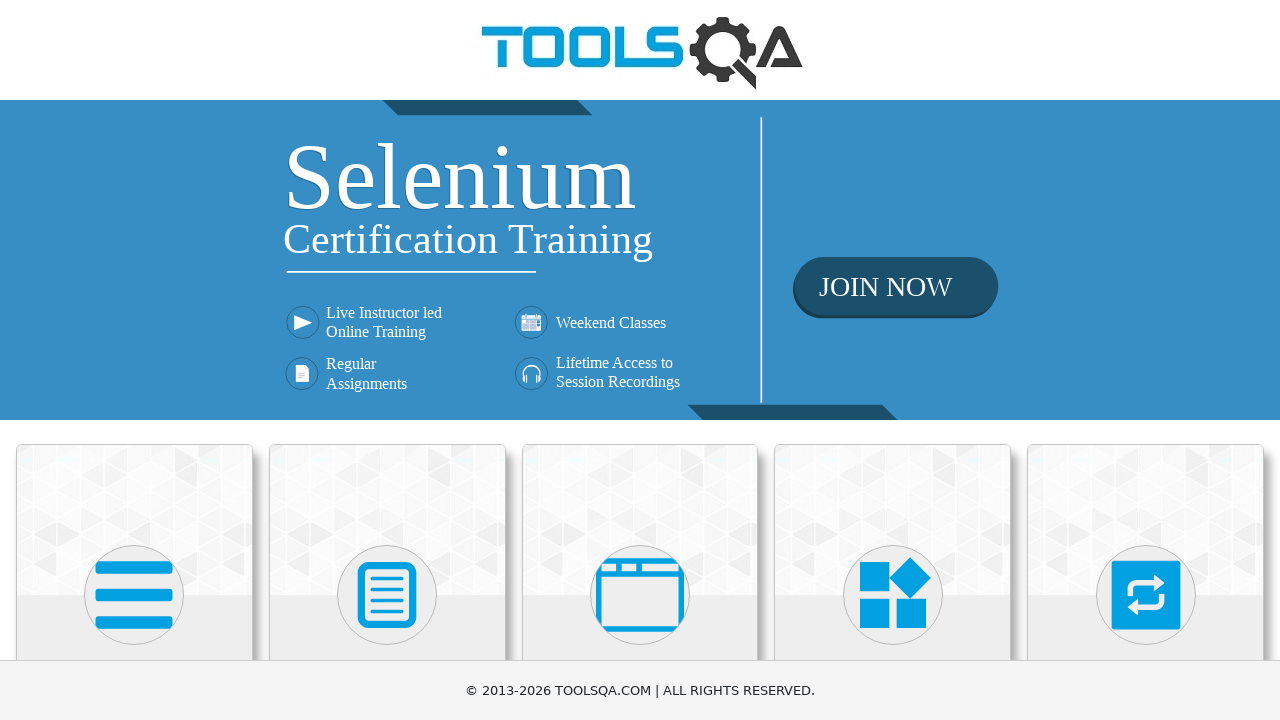

Clicked on Elements card at (134, 360) on xpath=//h5[text()='Elements']
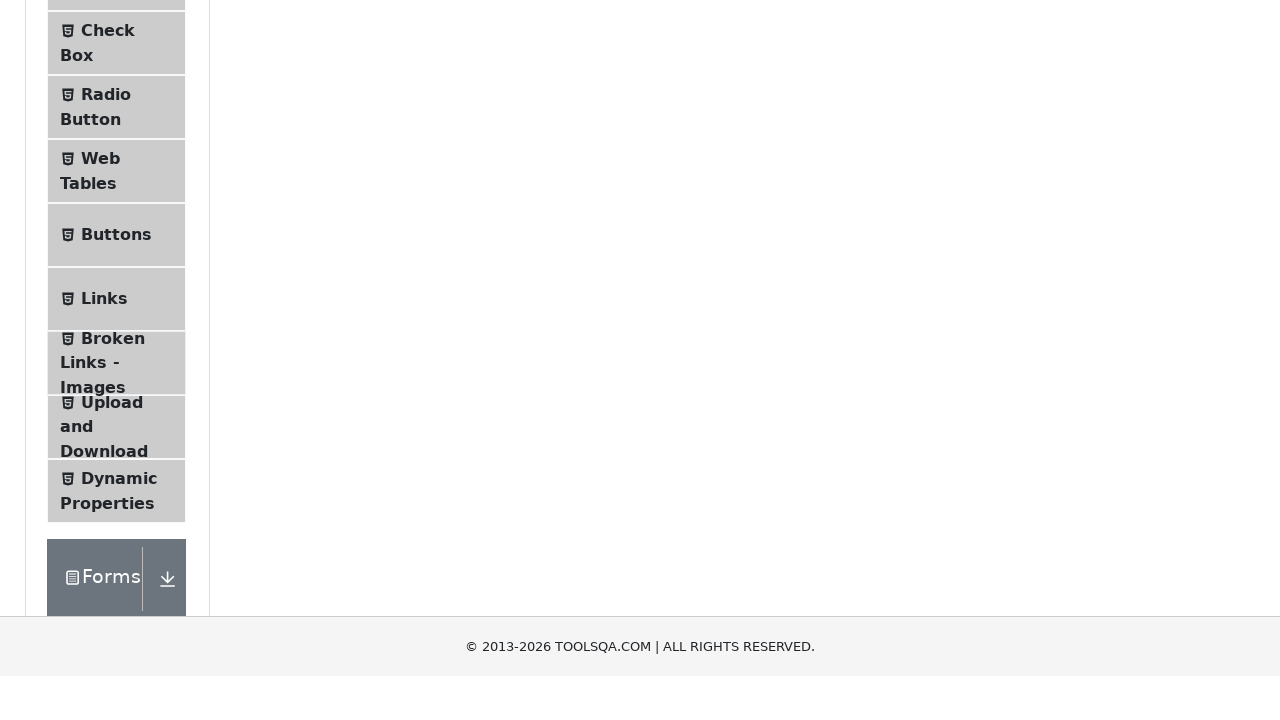

Scrolled down 350px to reveal Dynamic Properties option
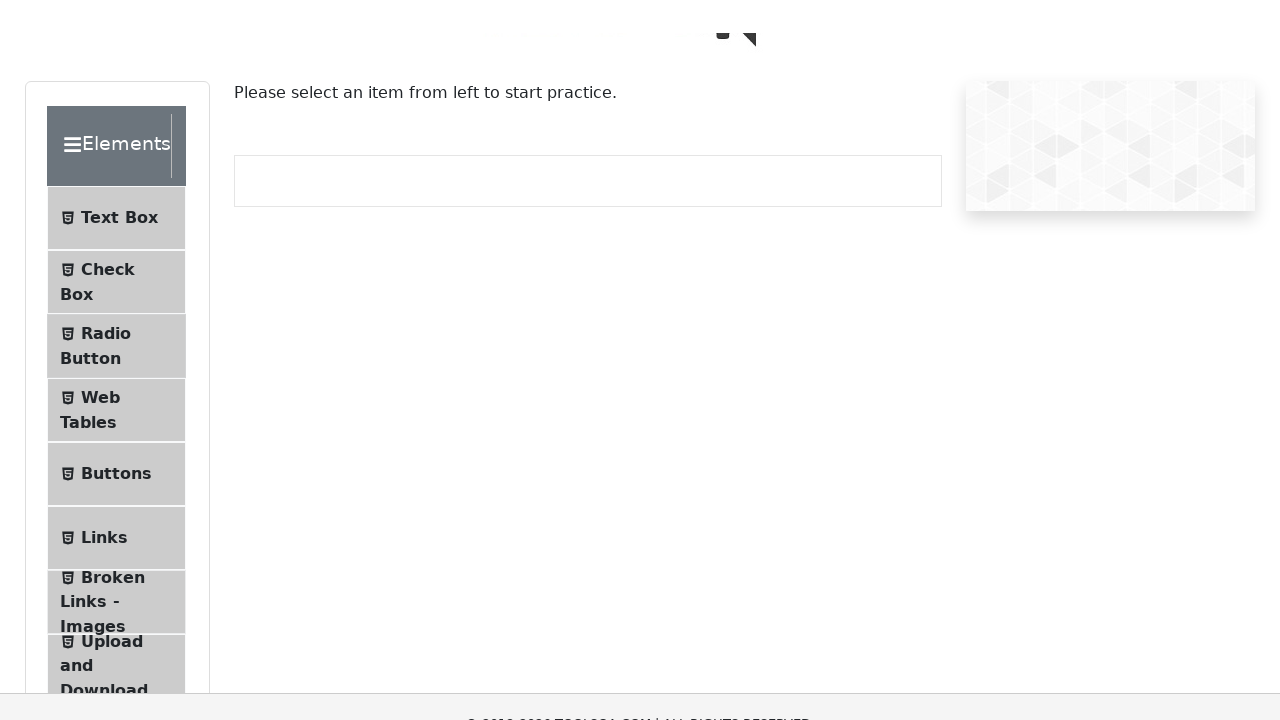

Clicked on Dynamic Properties menu item at (119, 404) on xpath=//span[text()='Dynamic Properties']
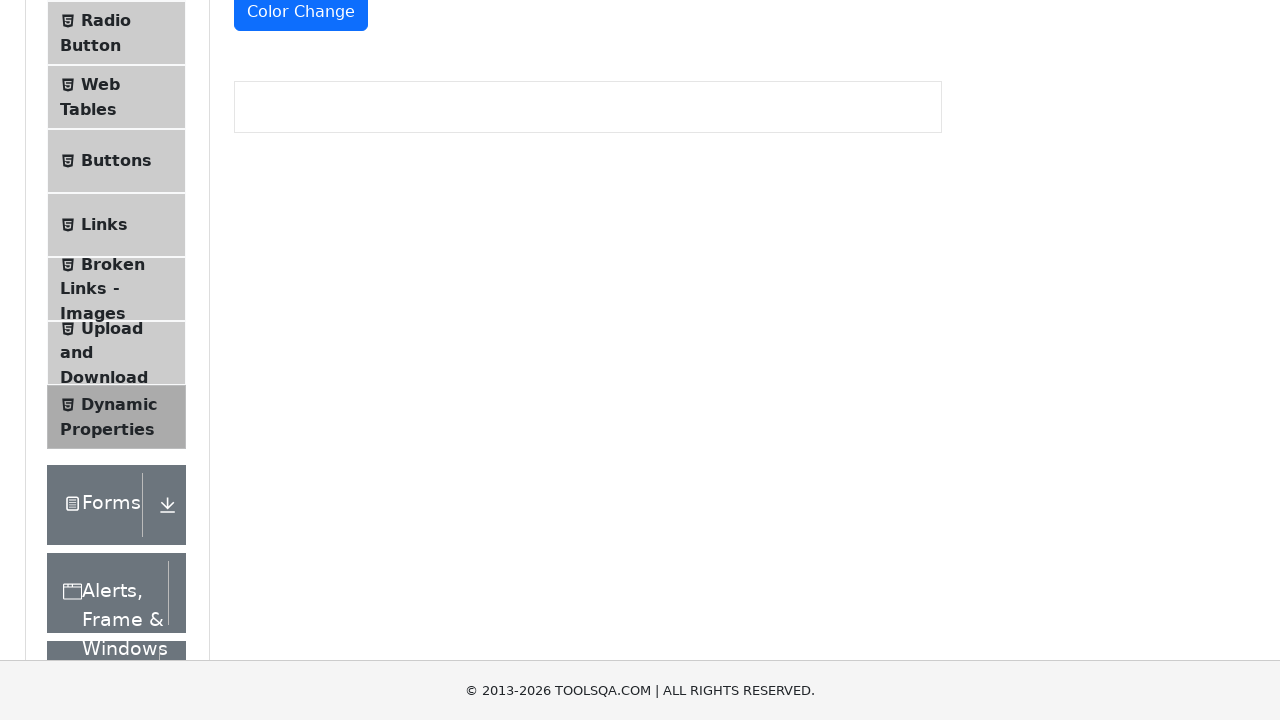

Enable button became visible
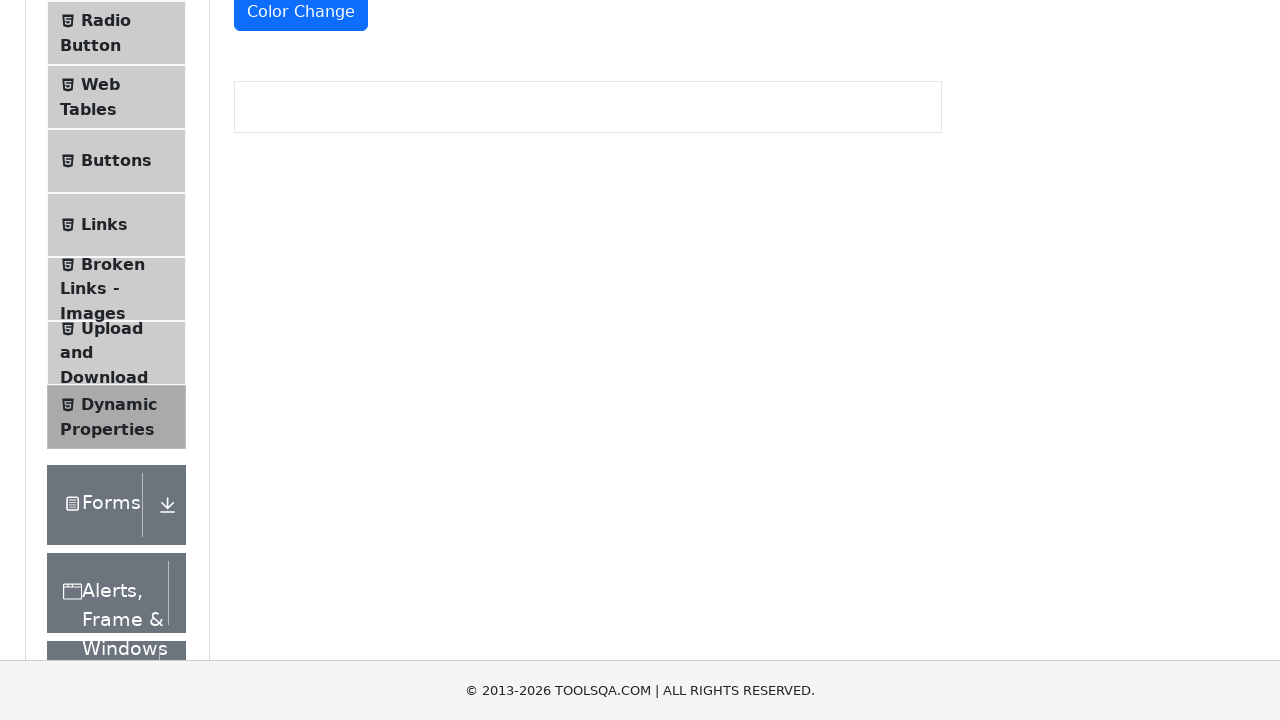

Enable button became enabled after waiting up to 10 seconds
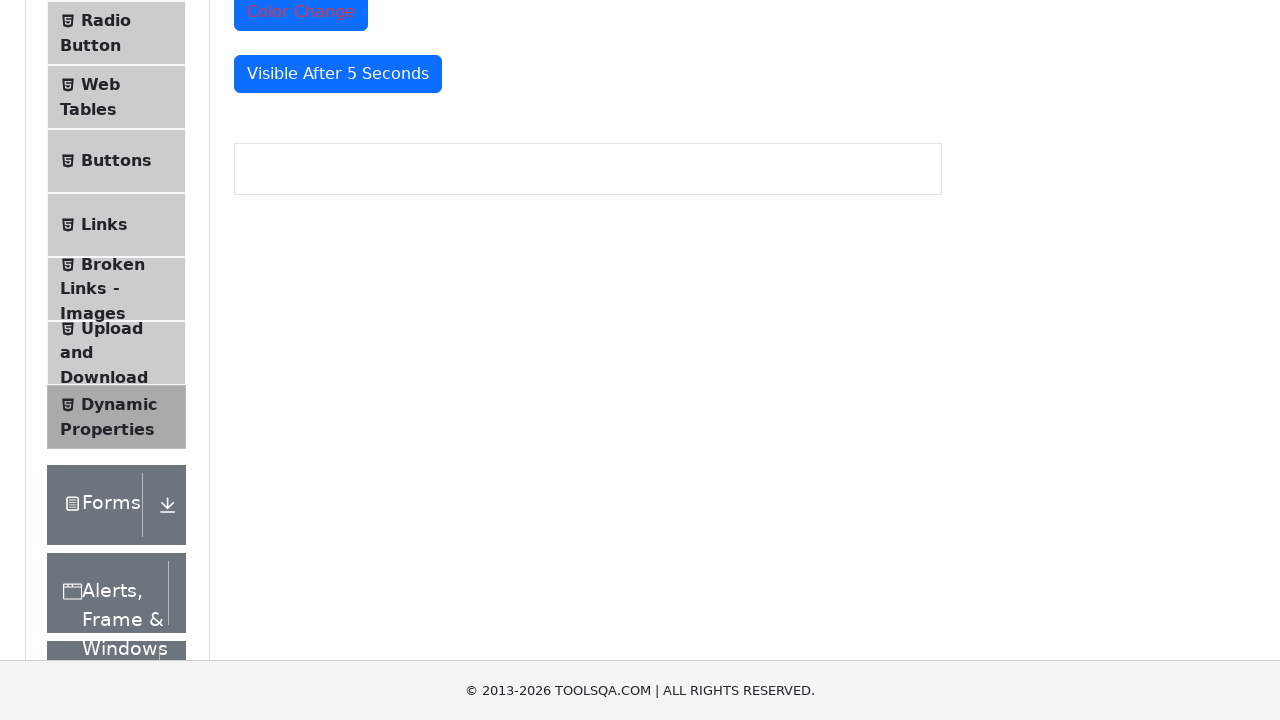

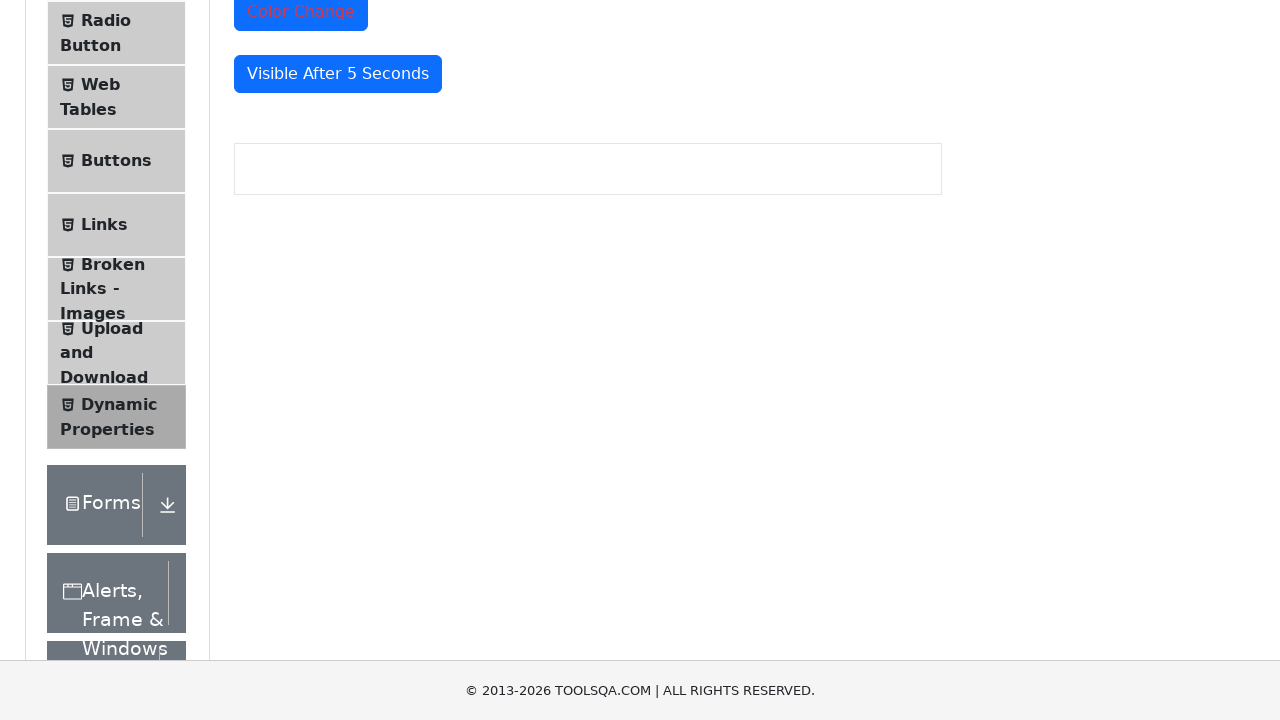